Tests interaction with SVG map elements by navigating to an India map visualization and clicking on a specific state (Tripura) to trigger a zoom action.

Starting URL: https://www.amcharts.com/svg-maps/?map=india

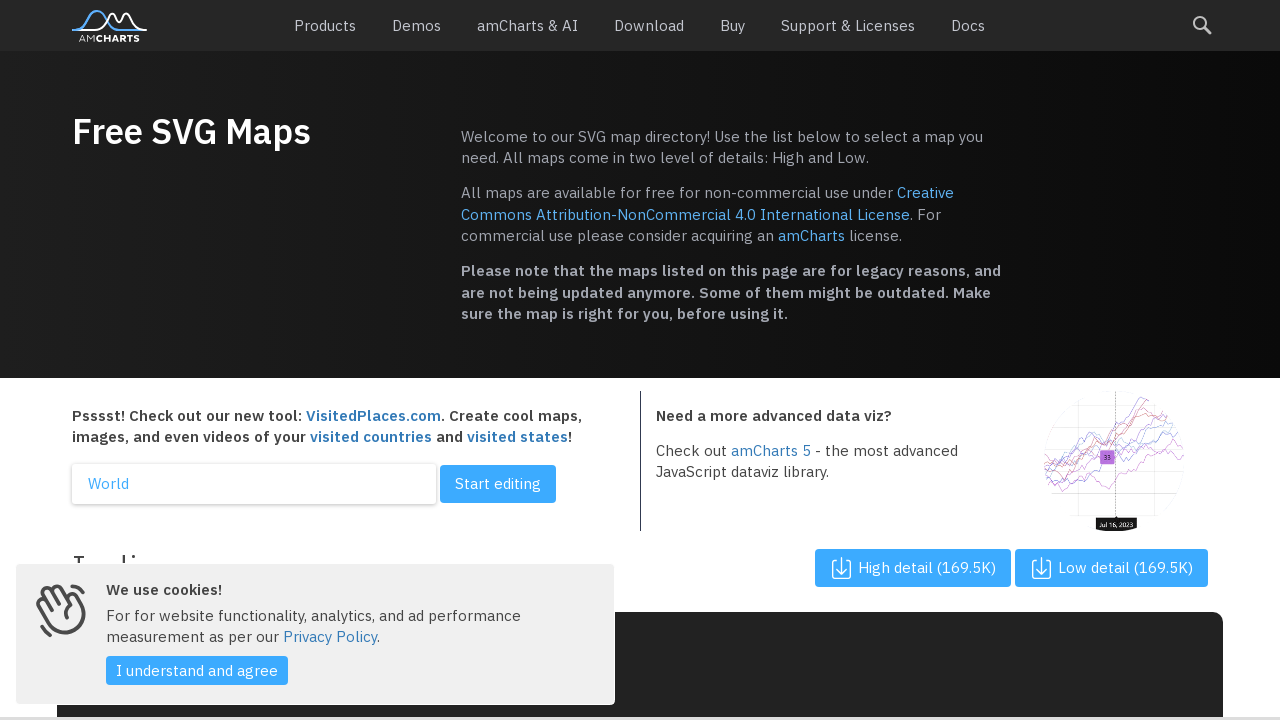

Waited for SVG map to load
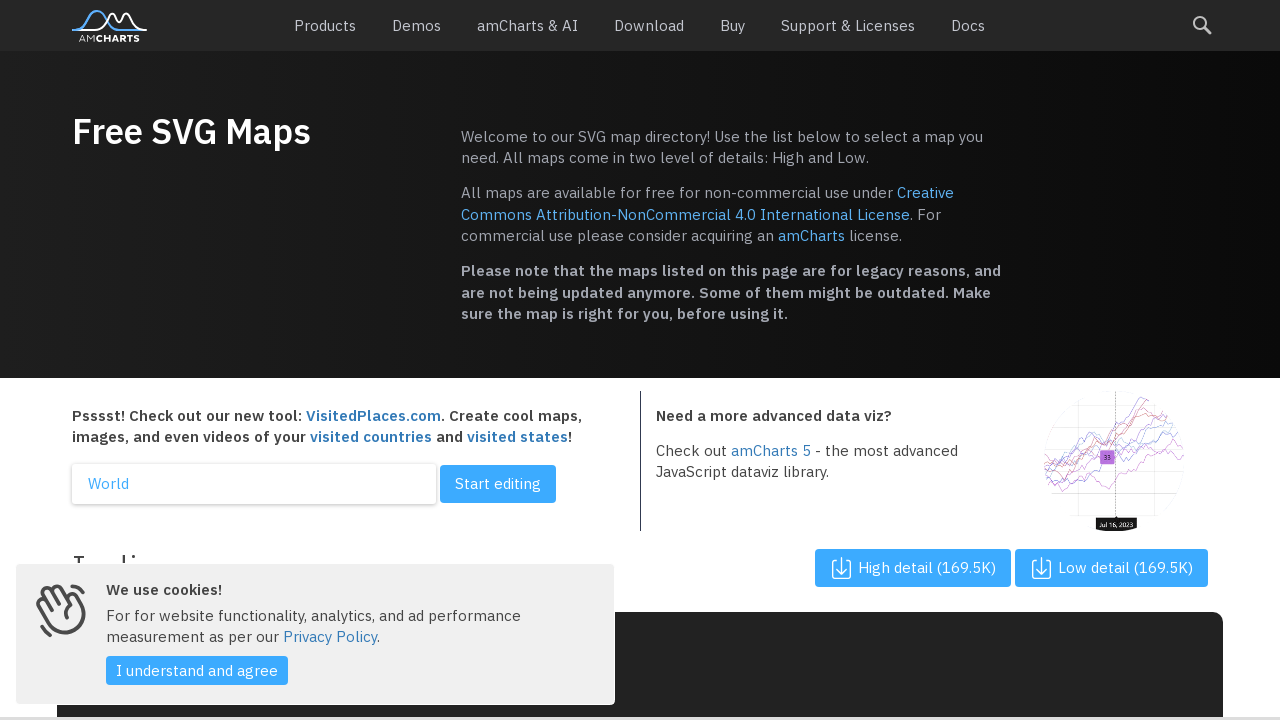

Located all state path elements in SVG map
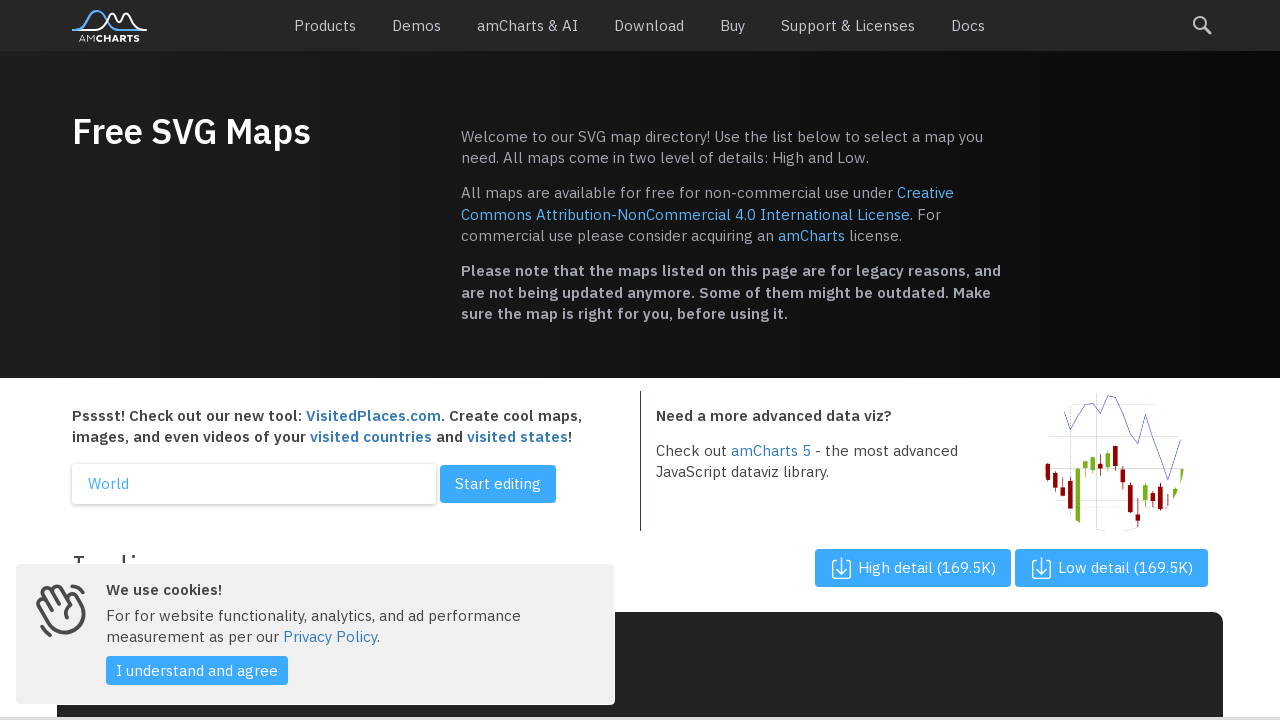

Waited for zoom animation and state change to complete
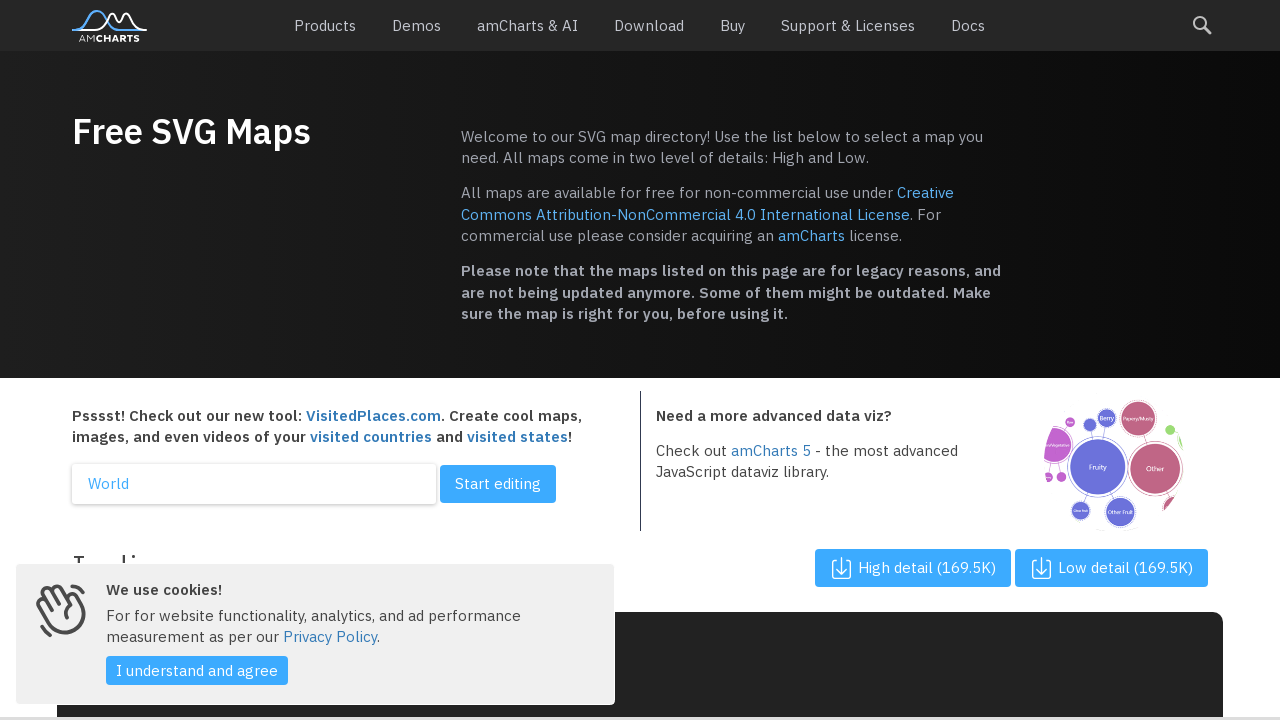

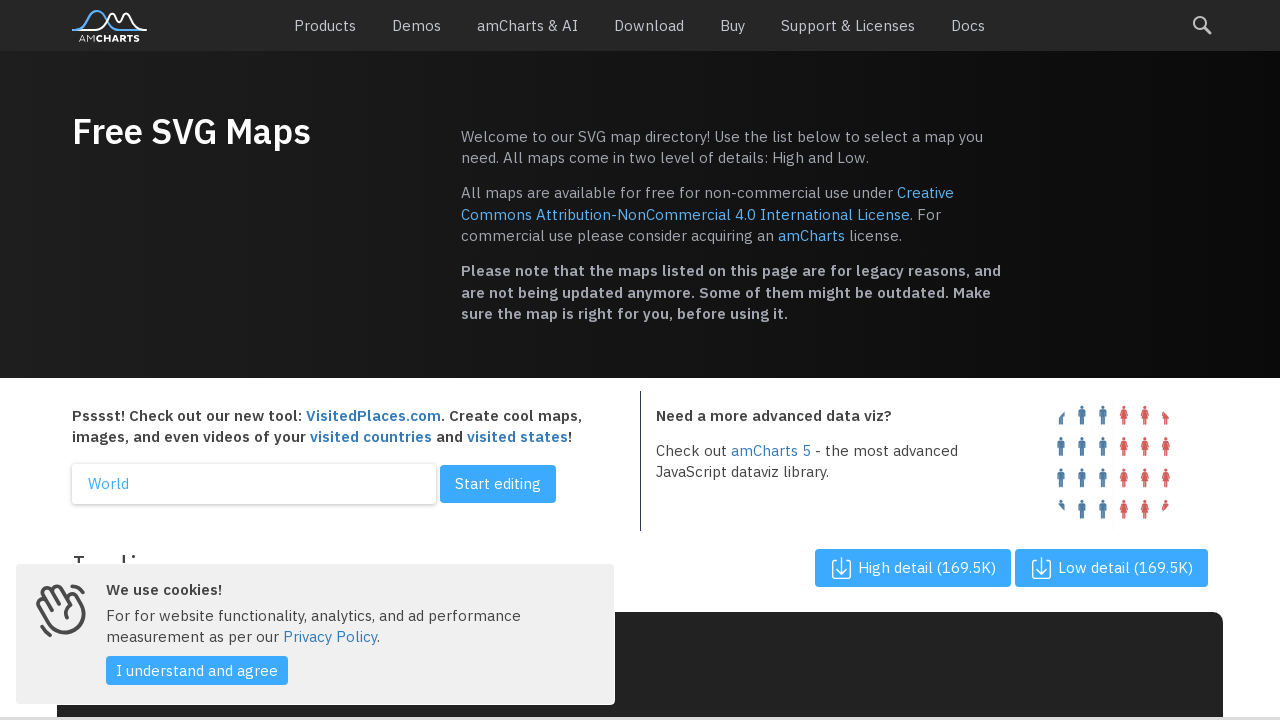